Tests file upload functionality by uploading a sample text file and validating that the file name appears after successful upload.

Starting URL: https://the-internet.herokuapp.com/upload

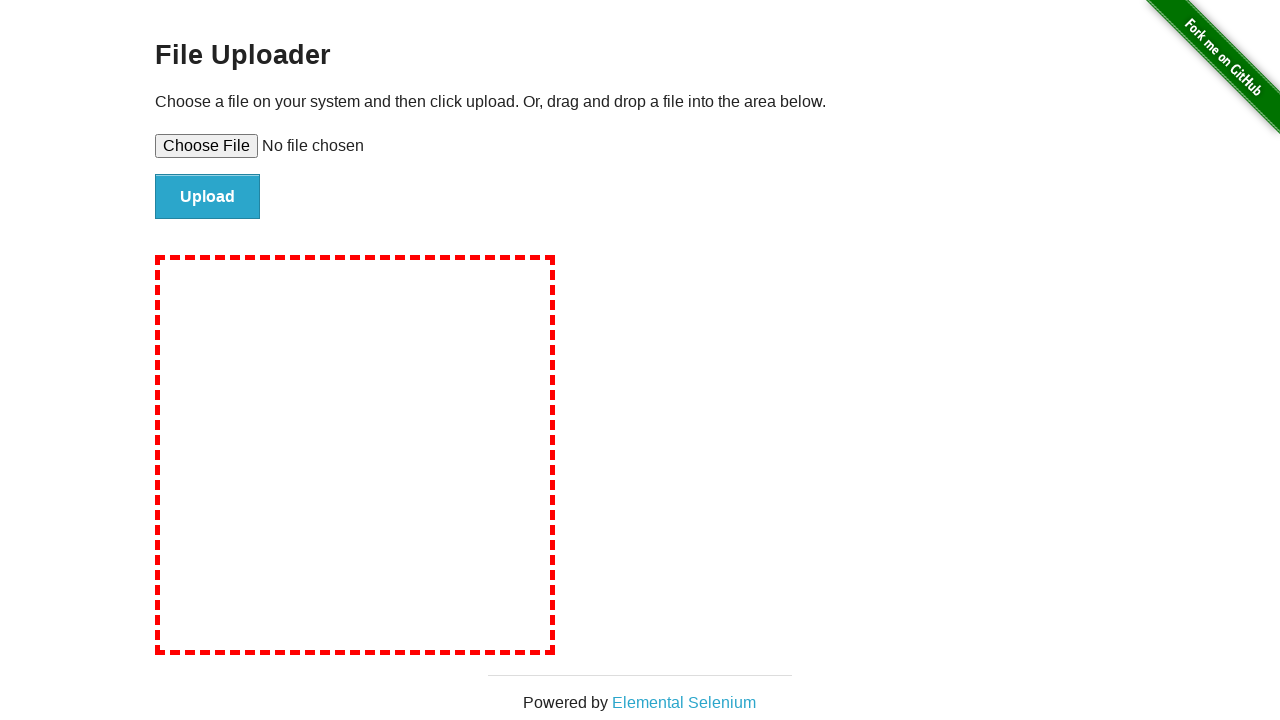

Created temporary test file for upload
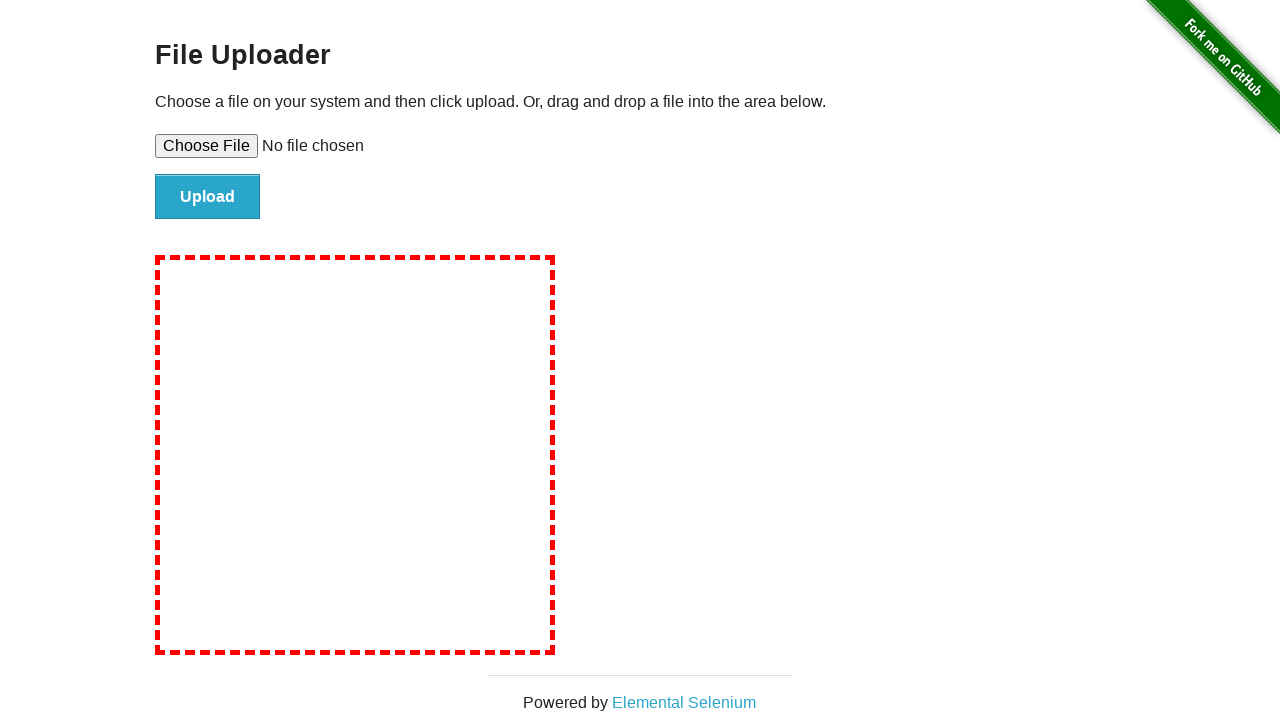

Set input file to upload test file
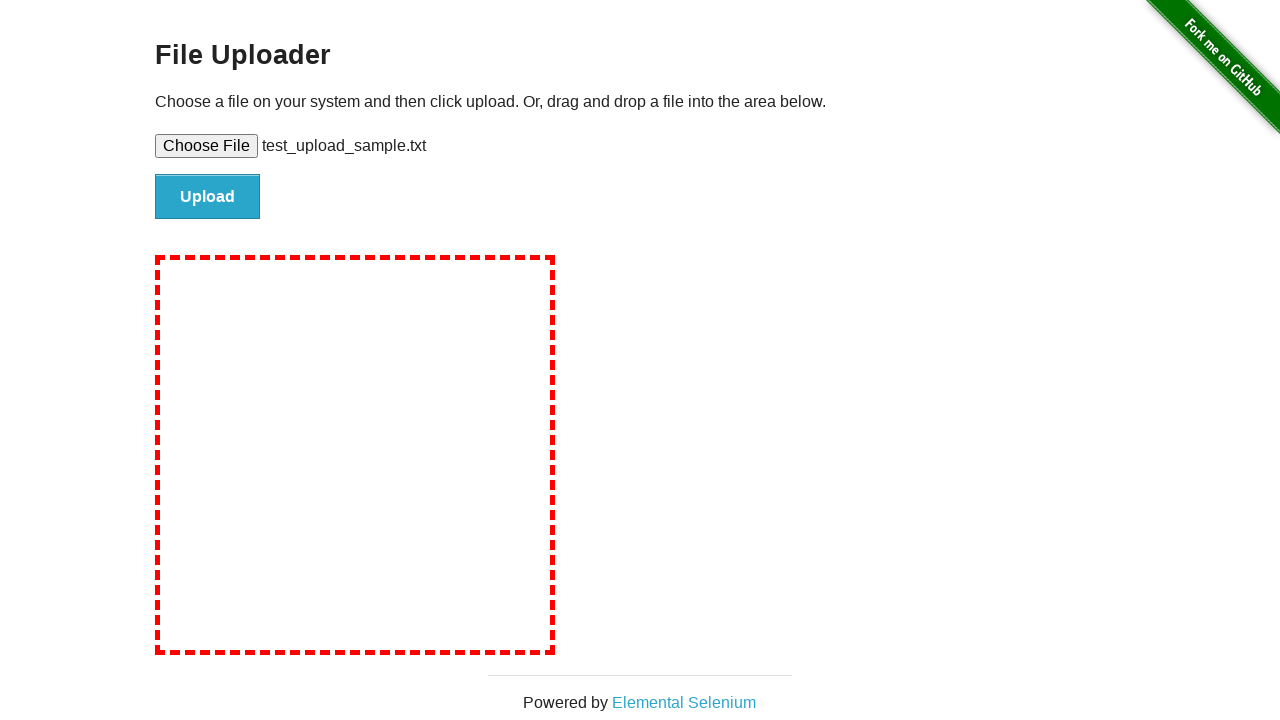

Clicked file submit button at (208, 197) on #file-submit
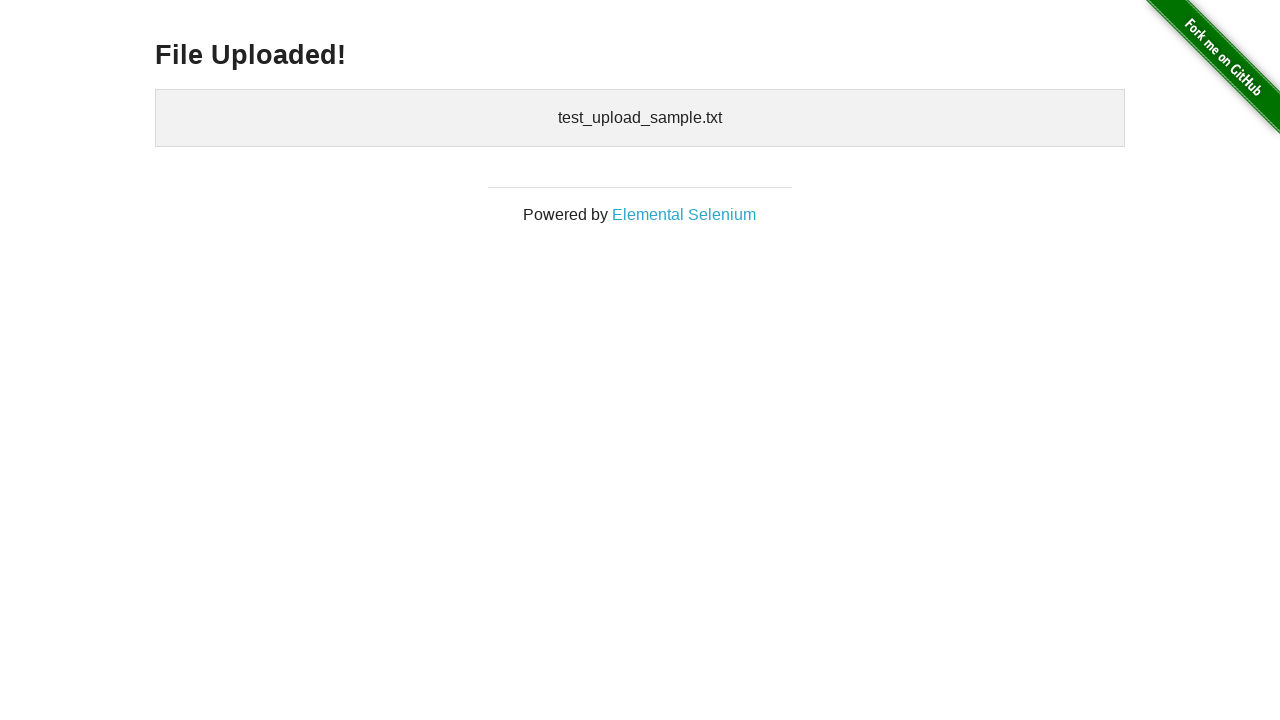

Upload success - uploaded files section appeared
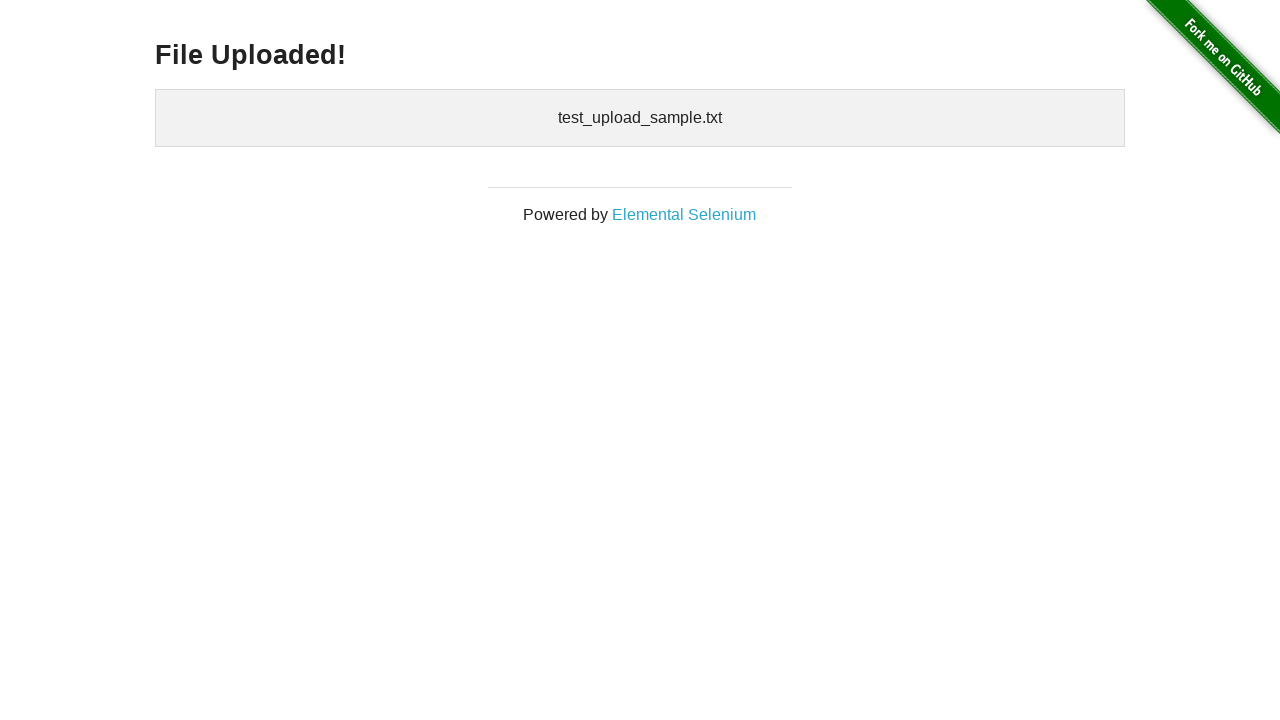

Cleaned up temporary test file
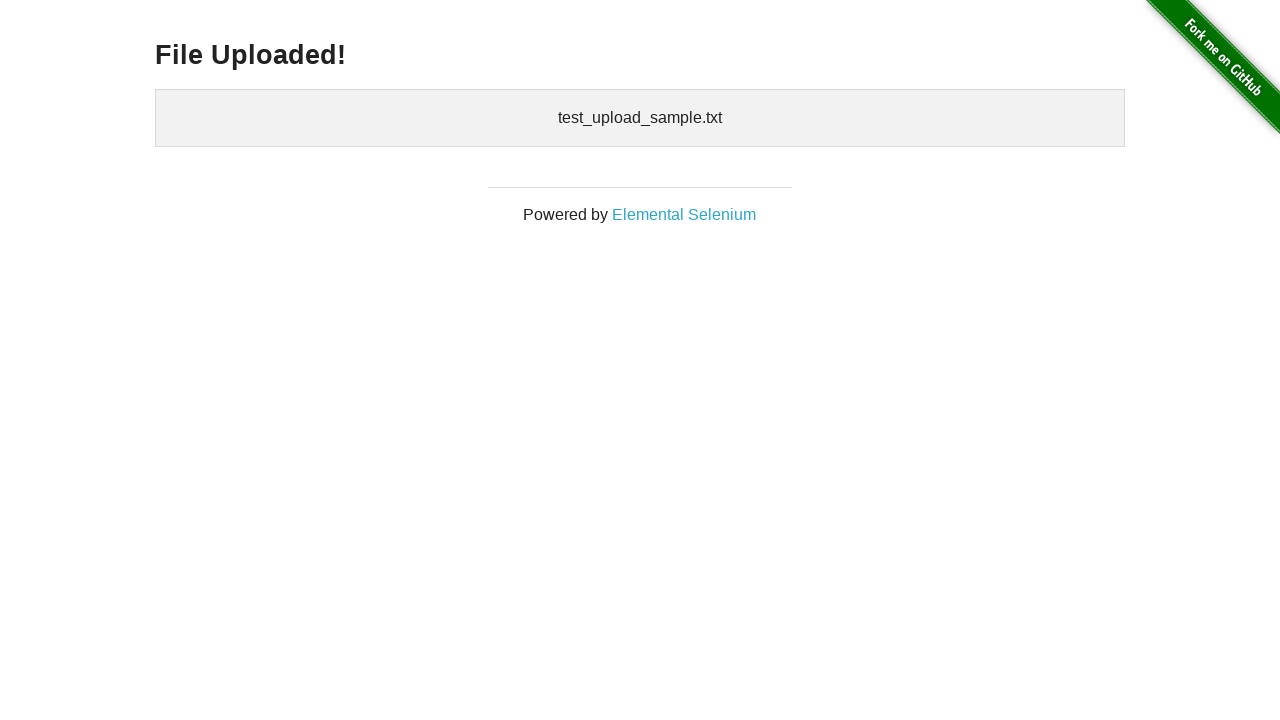

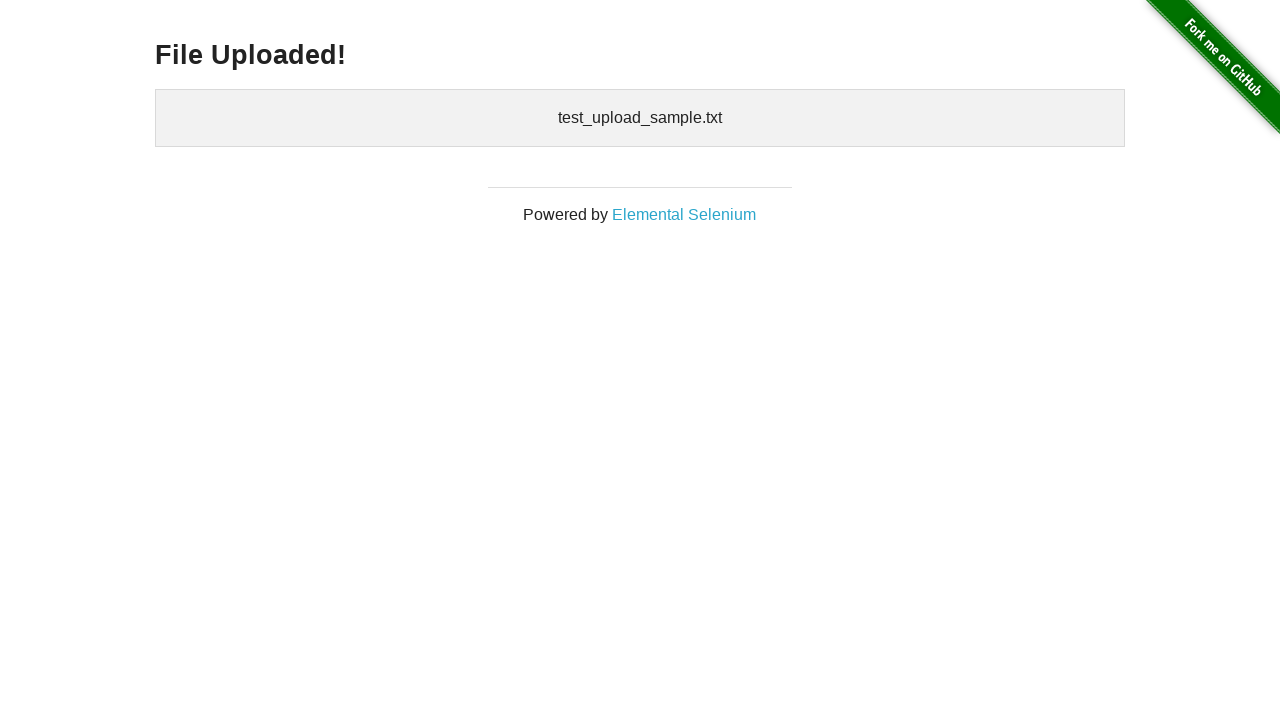